Tests hover functionality on the third user profile avatar, verifies the username appears on hover, and clicks the profile link to verify navigation.

Starting URL: http://the-internet.herokuapp.com/hovers

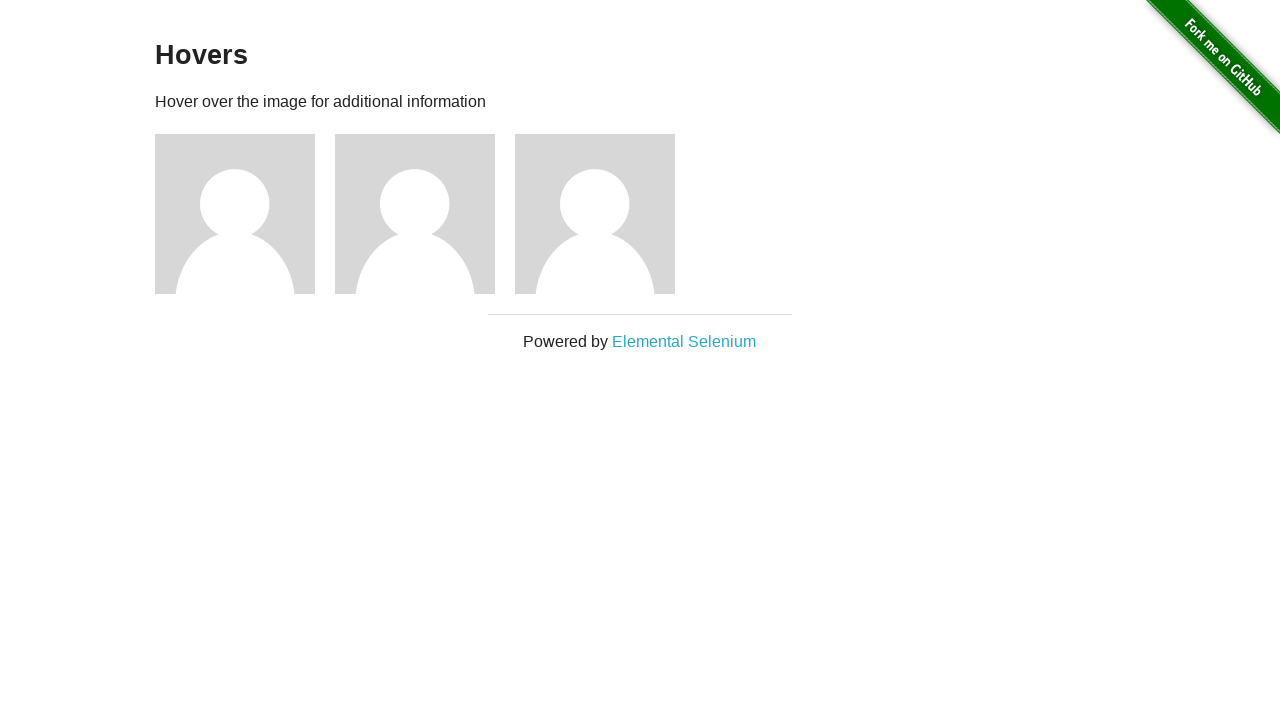

Hovered over the third user profile avatar at (595, 214) on xpath=//*[@id='content']/div/div[3]/img
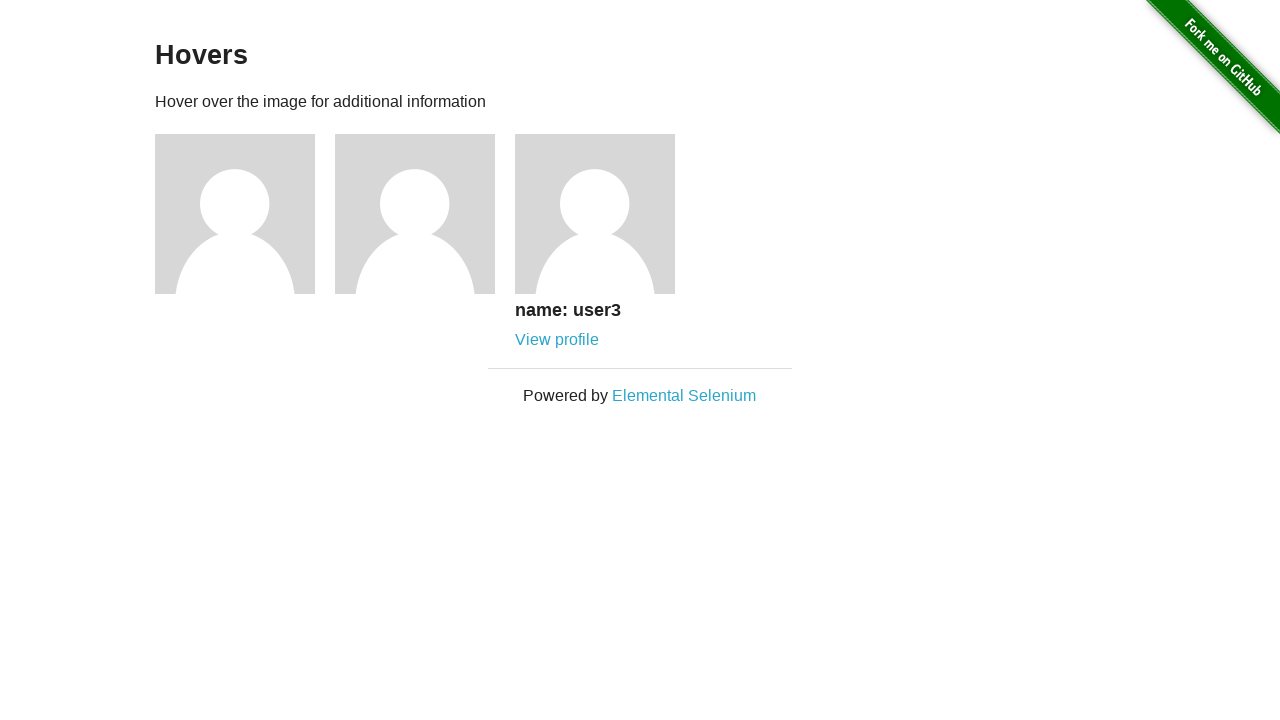

Verified username 'name: user3' appears on hover
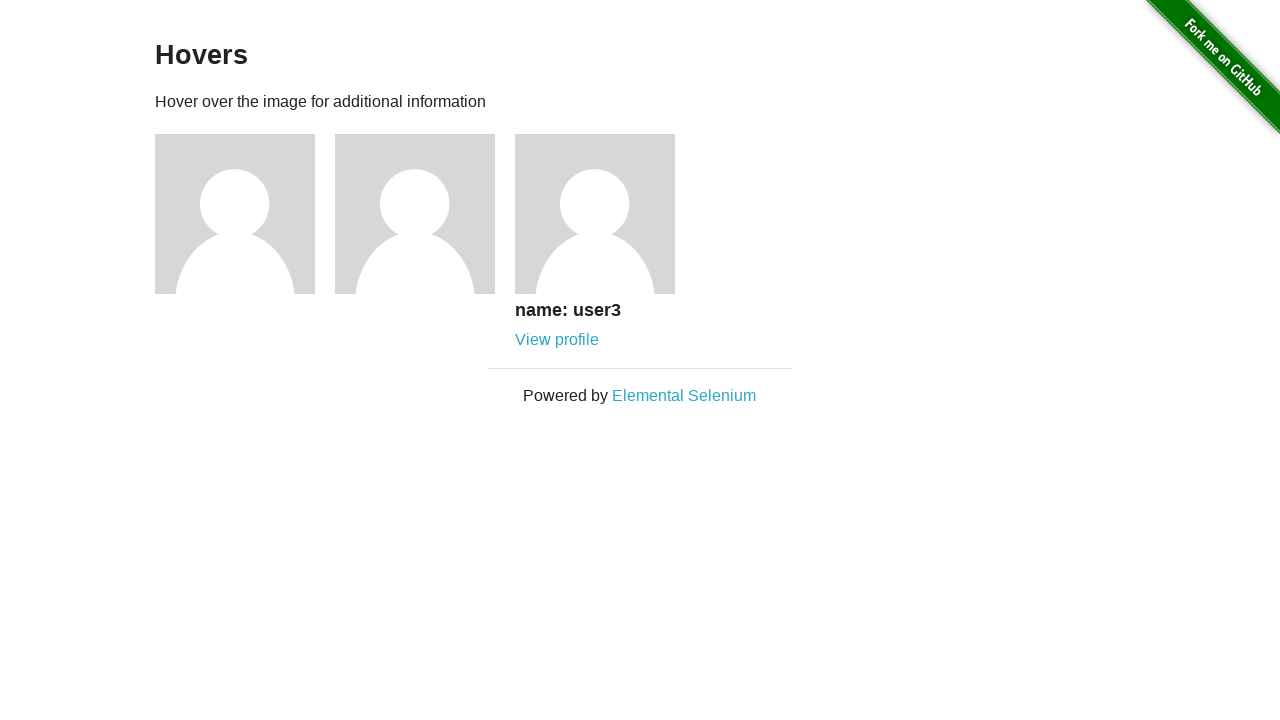

Clicked the profile link for user3 at (557, 340) on xpath=//*[@id='content']/div/div[3]/div/a
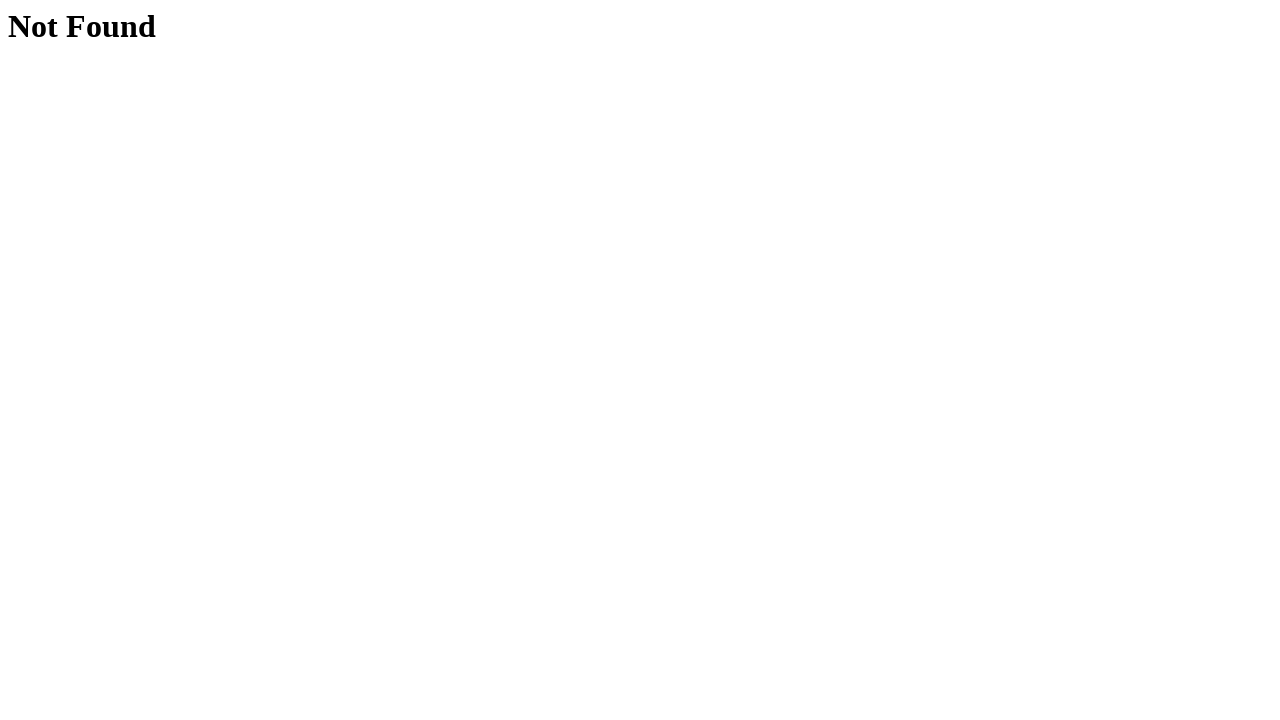

Navigation completed and page fully loaded
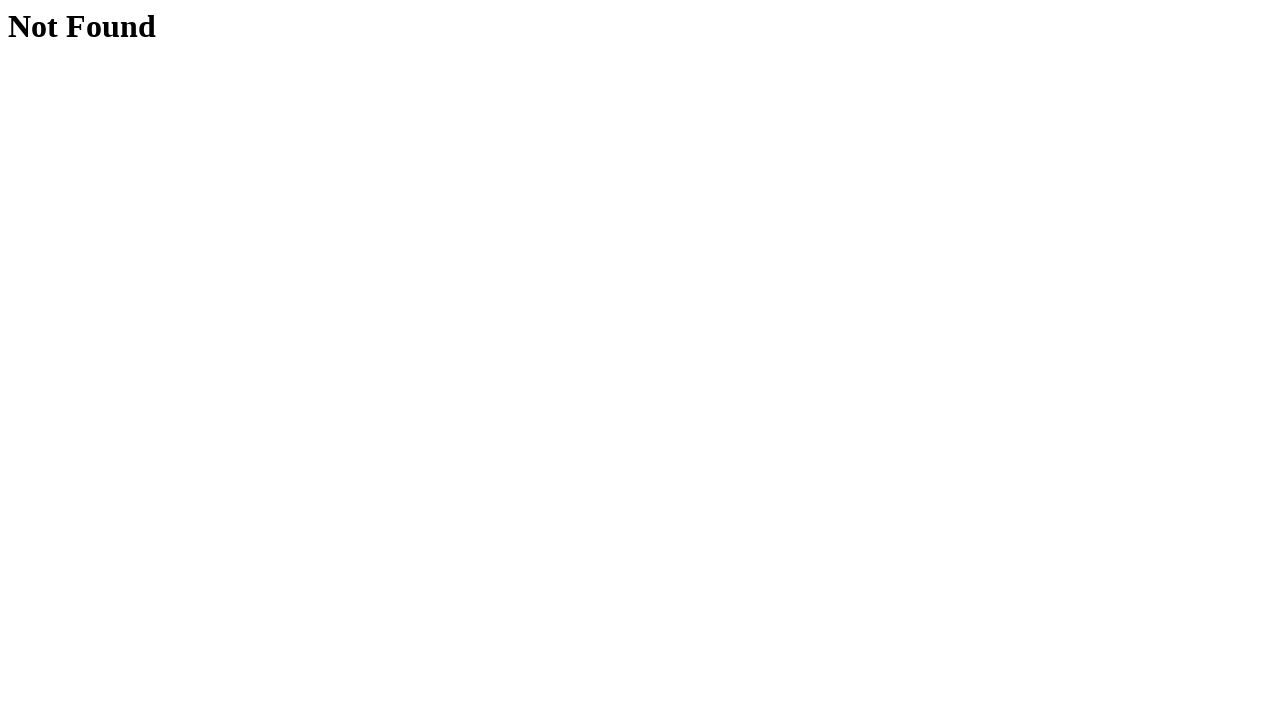

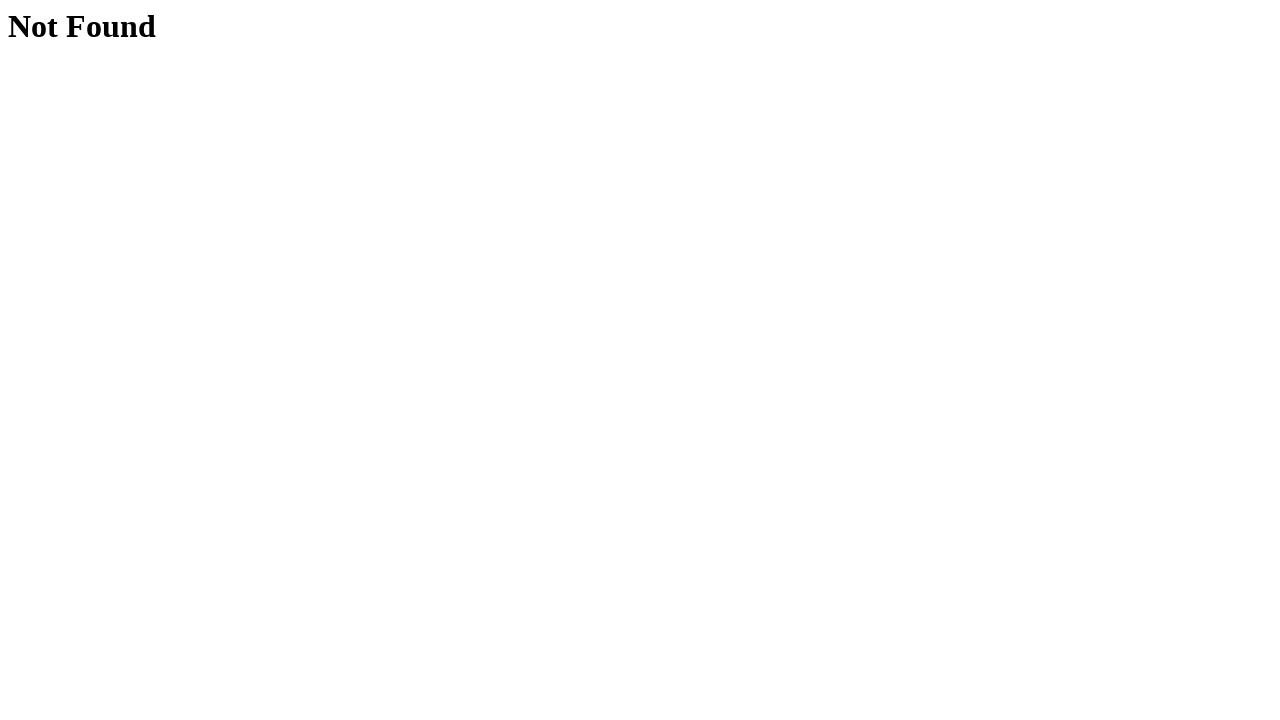